Tests an explicit wait scenario by waiting for a price to decrease to $100, then clicking a book button, solving a mathematical calculation based on a displayed value, and submitting the answer.

Starting URL: http://suninjuly.github.io/explicit_wait2.html

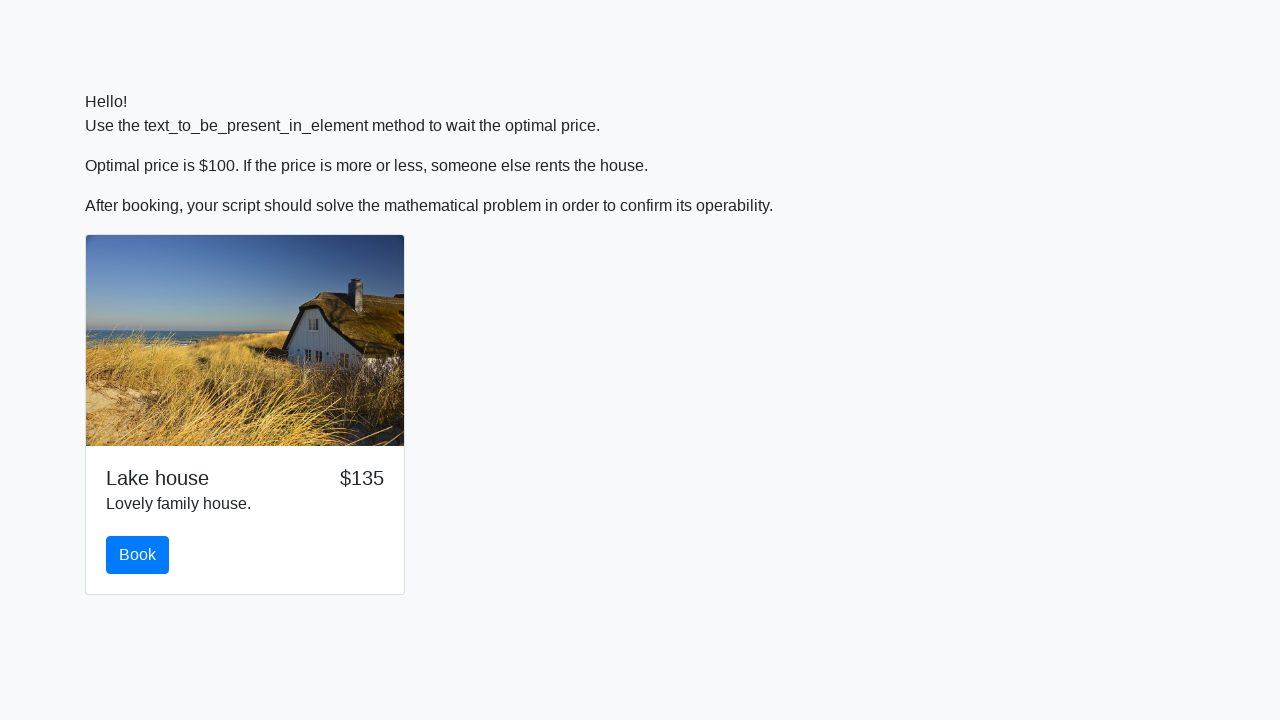

Waited for price to decrease to $100
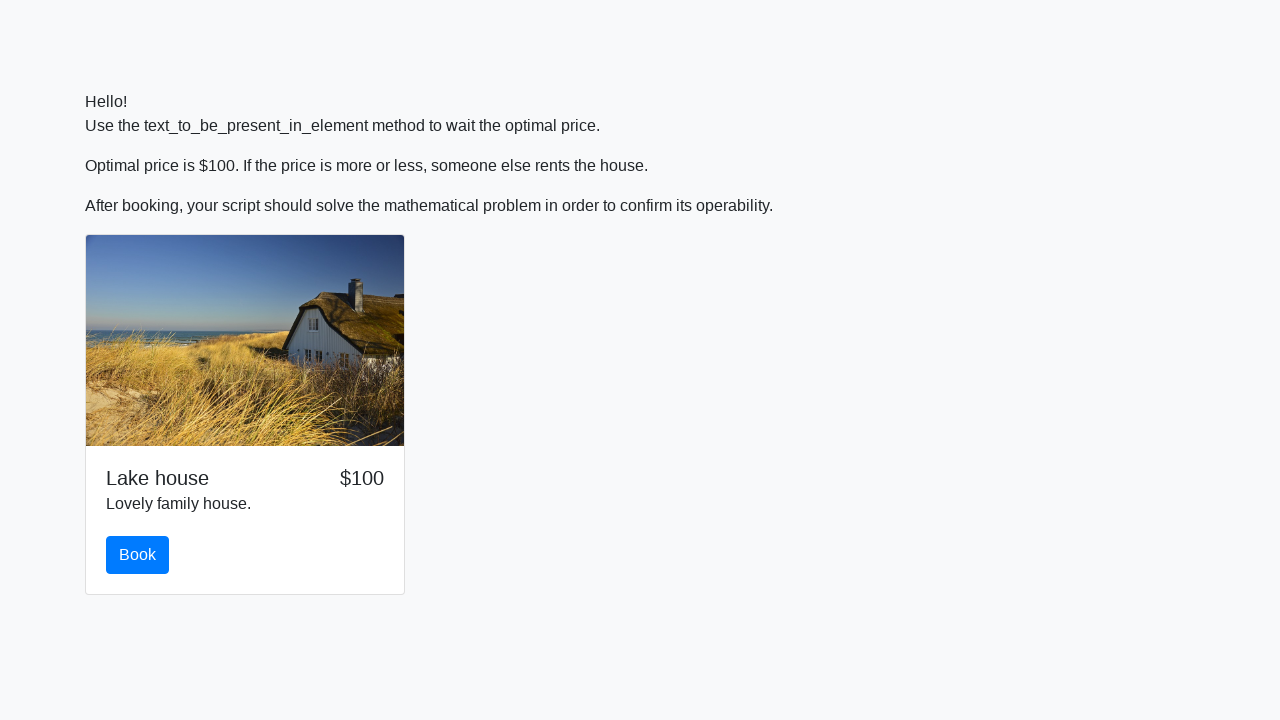

Clicked the book button at (138, 555) on #book
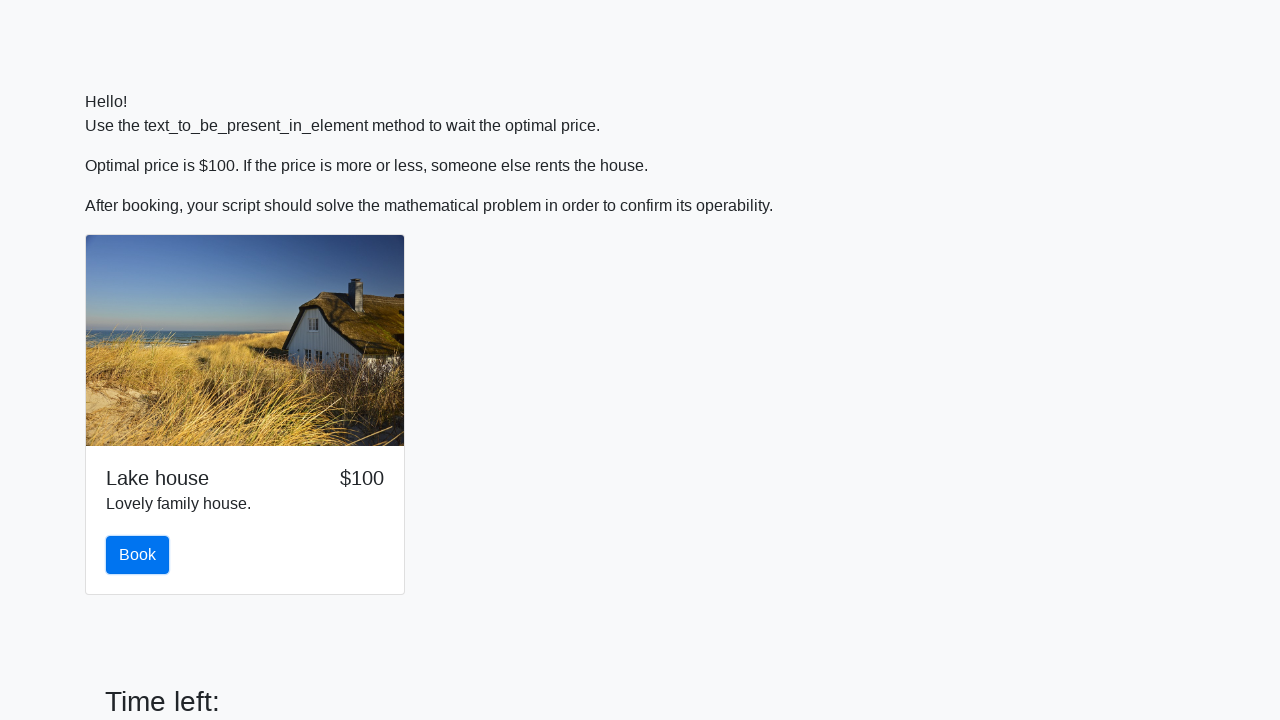

Scrolled down the page by 300 pixels
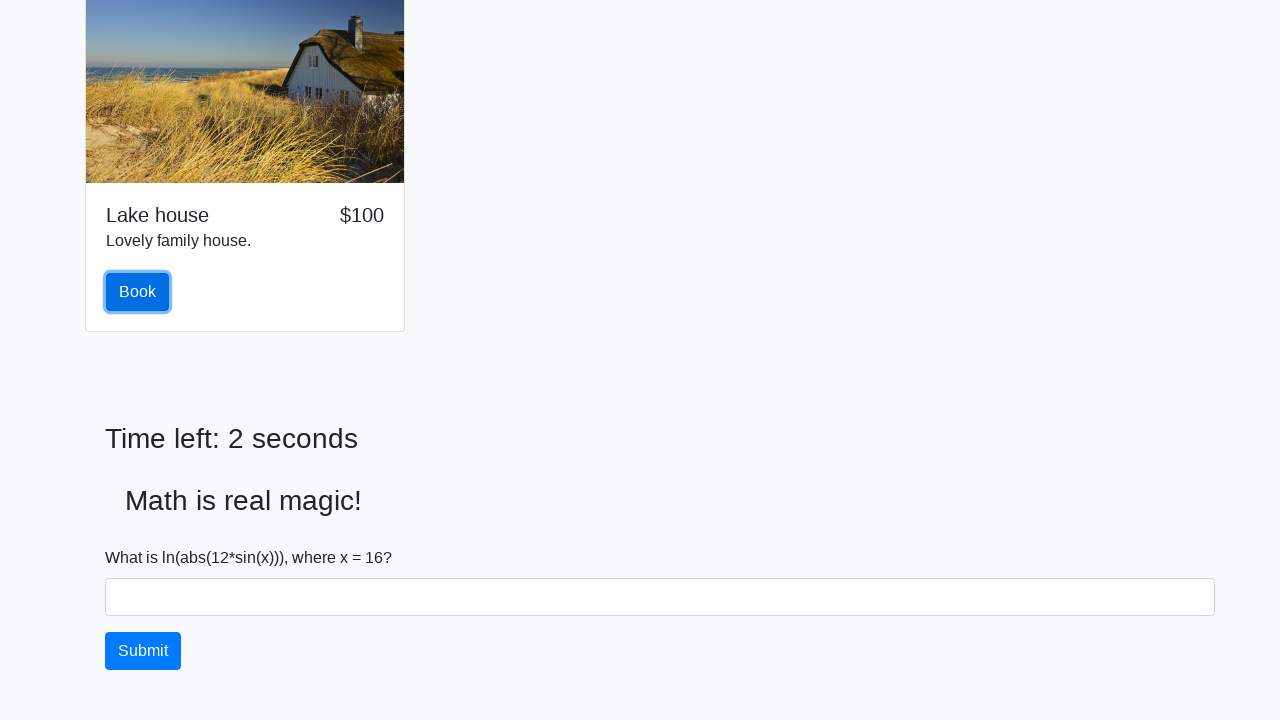

Retrieved input value: 16
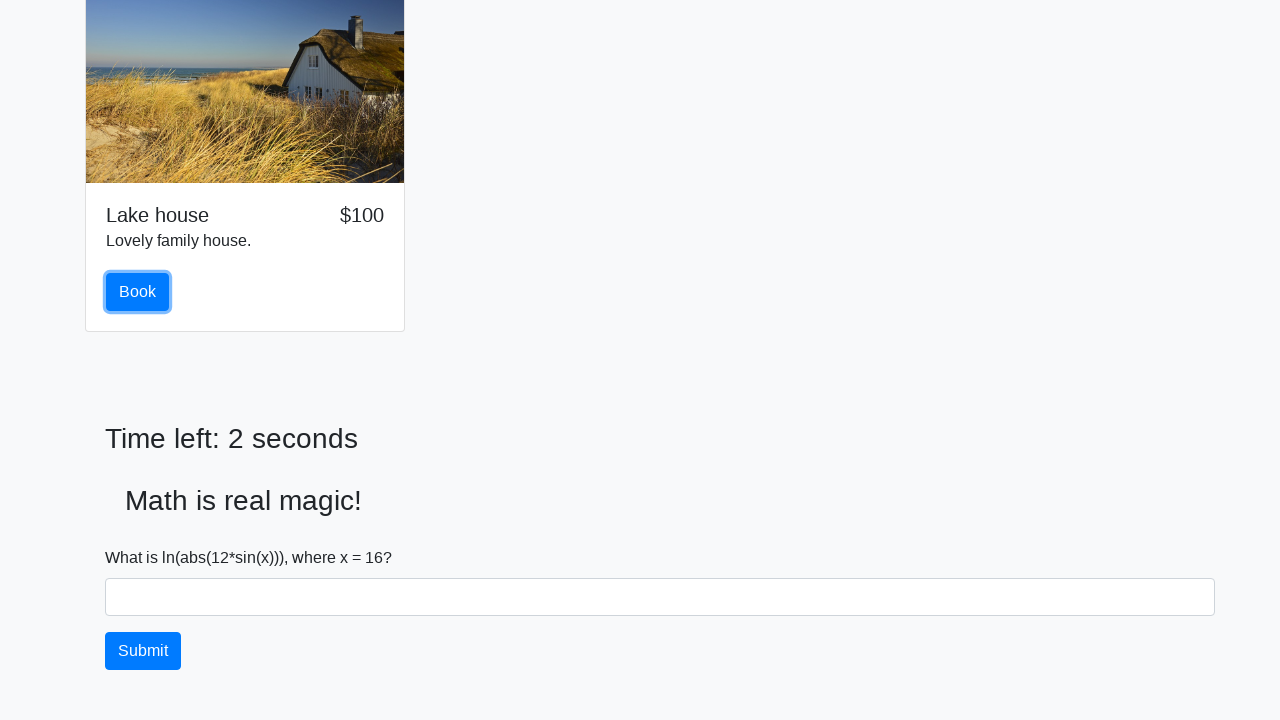

Calculated answer using formula log(abs(12*sin(16))): 1.2397760885558486
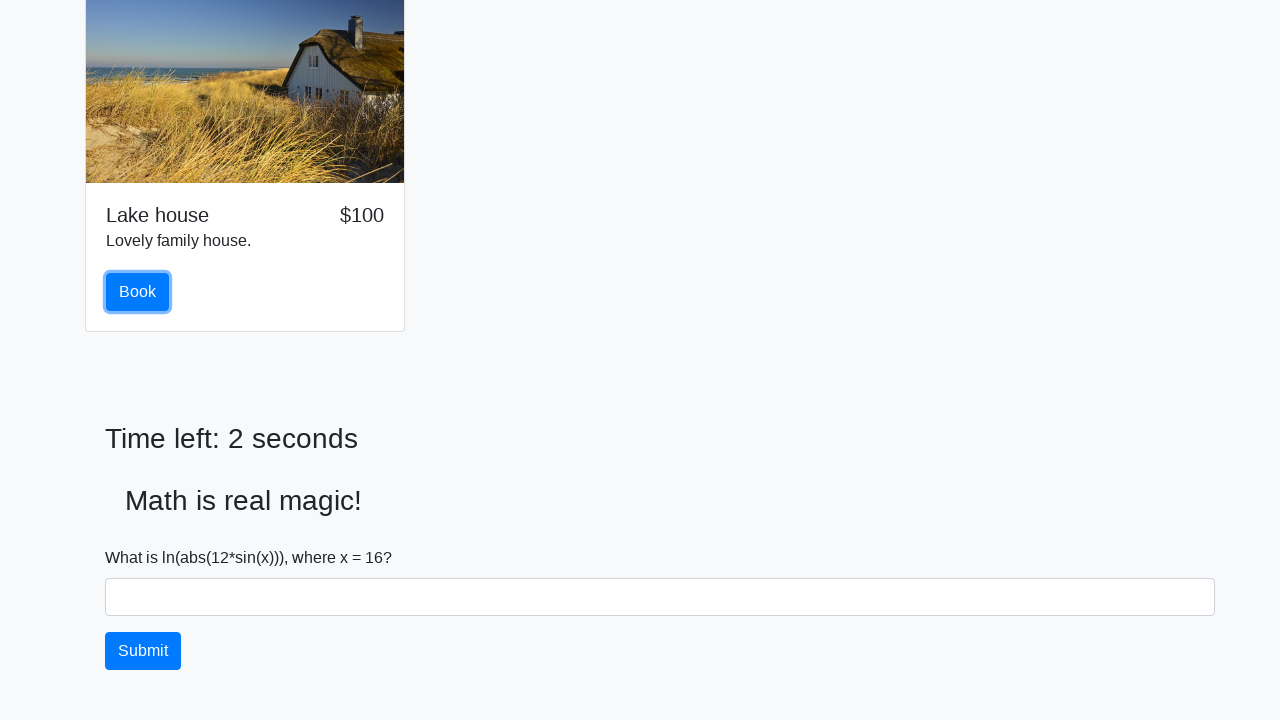

Filled answer field with calculated value: 1.2397760885558486 on #answer
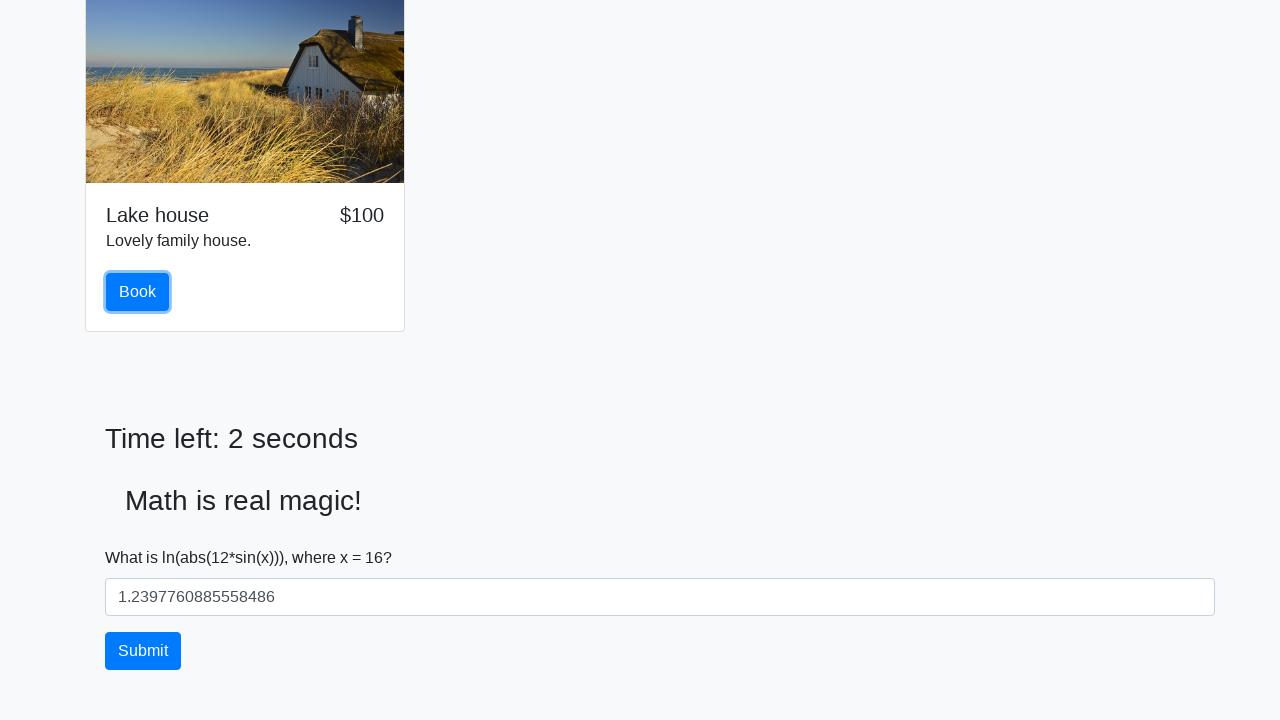

Clicked the solve button to submit the answer at (143, 651) on #solve
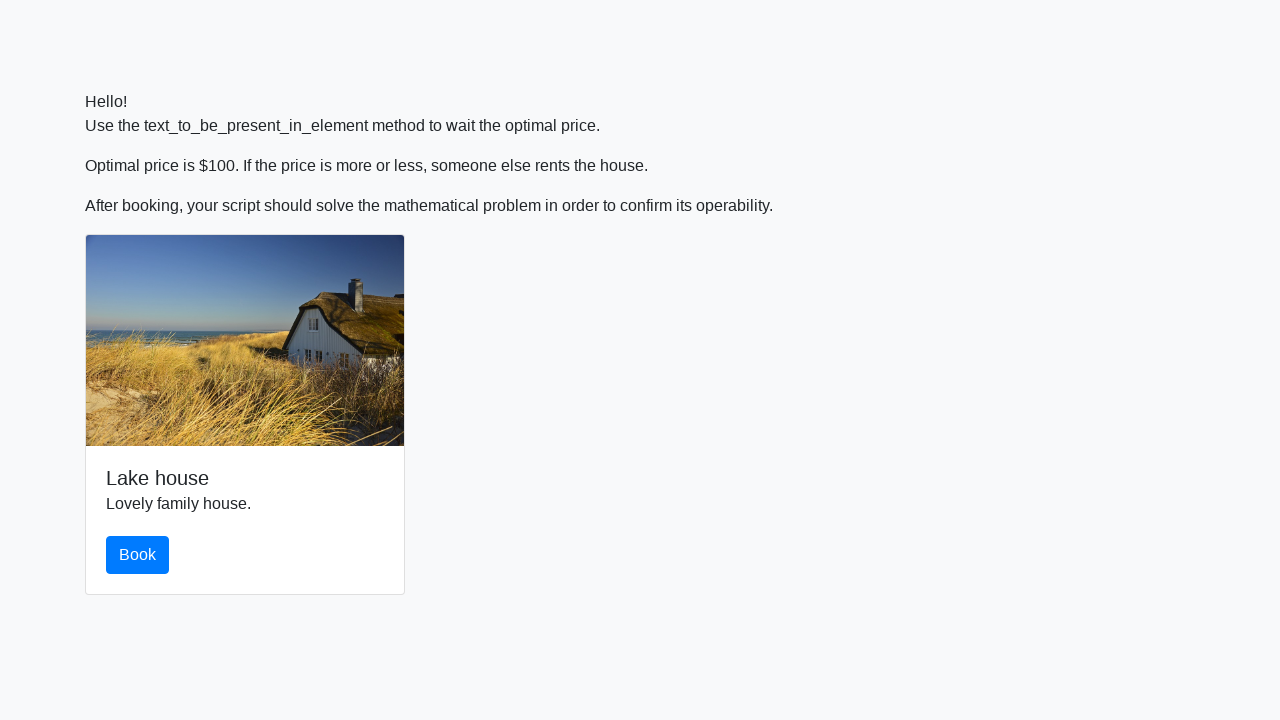

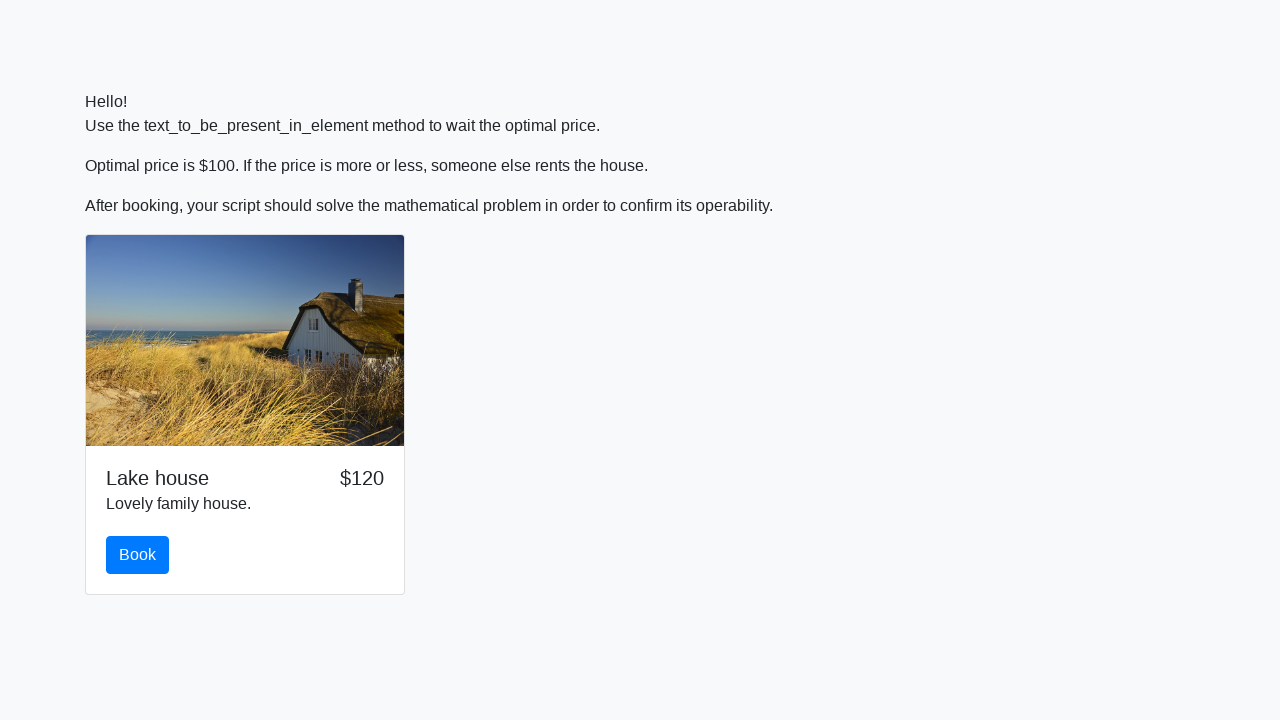